Searches for "hotel han" on navigator.ba, clicks on a search result, and verifies the object title matches the search query.

Starting URL: http://www.navigator.ba

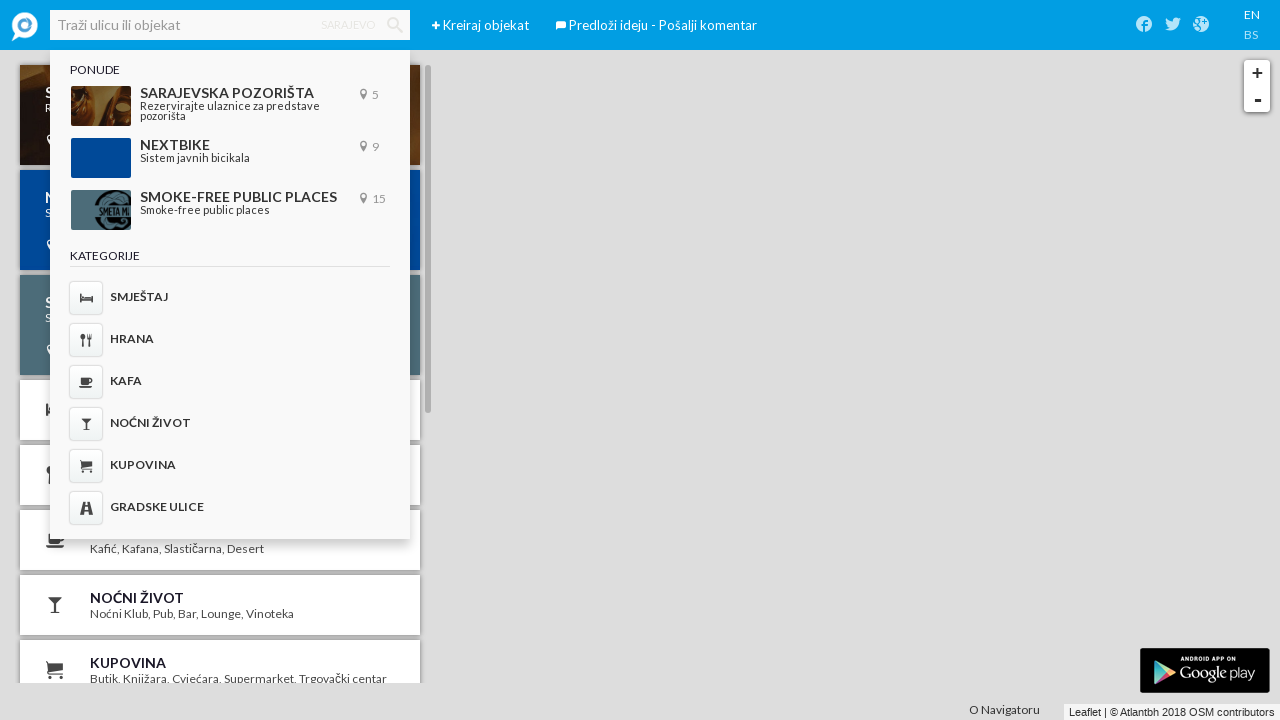

Waited for page to load
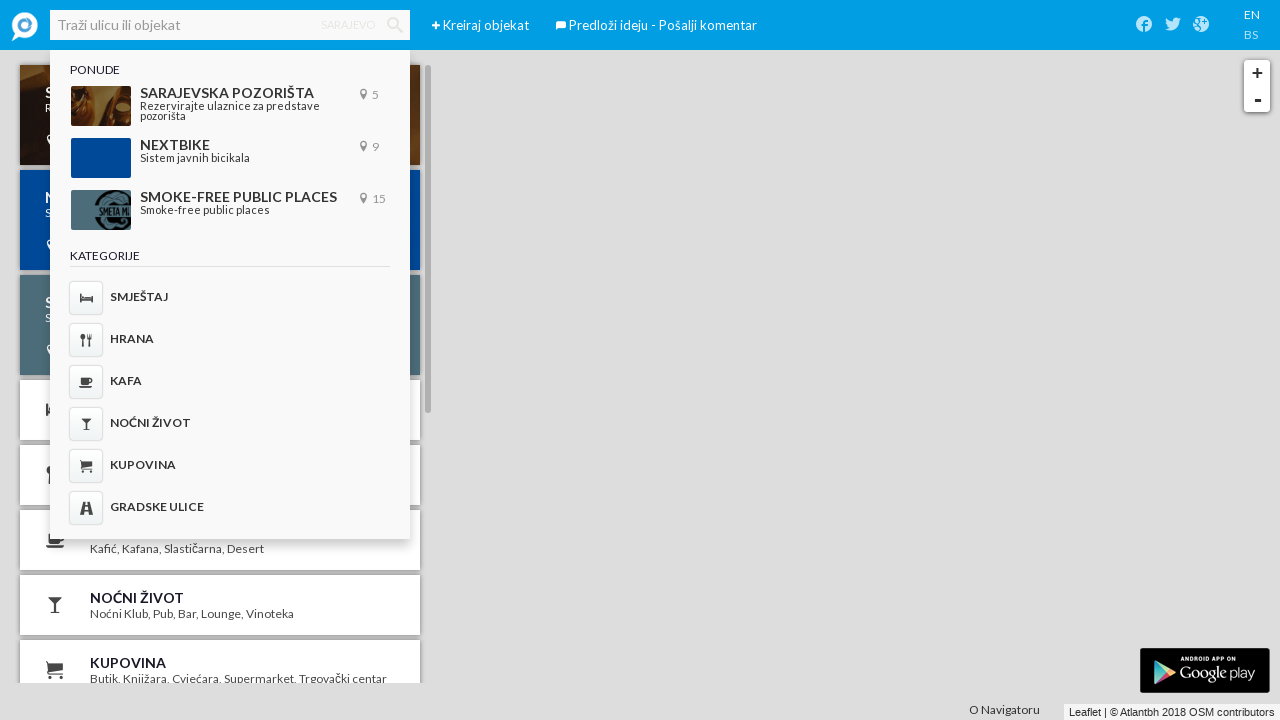

Clicked on search input field at (230, 25) on xpath=//*[@id='ember564']
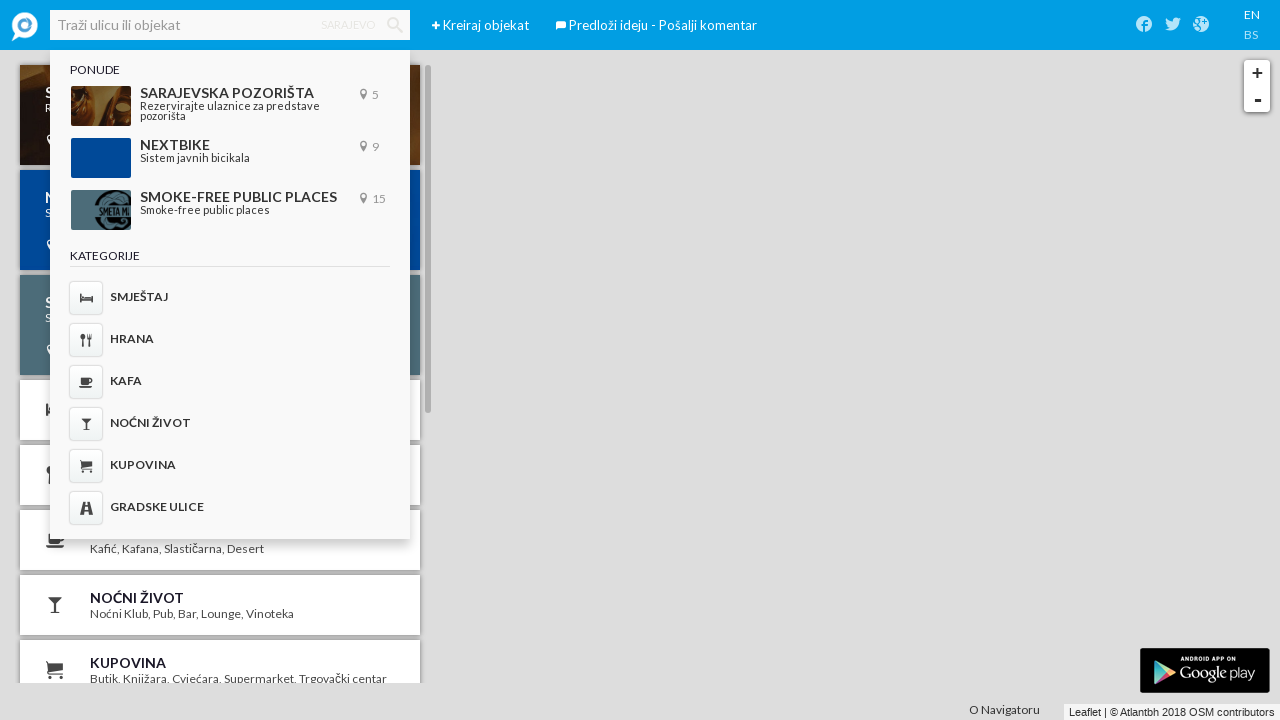

Filled search field with 'hotel han' on xpath=//*[@id='ember564']
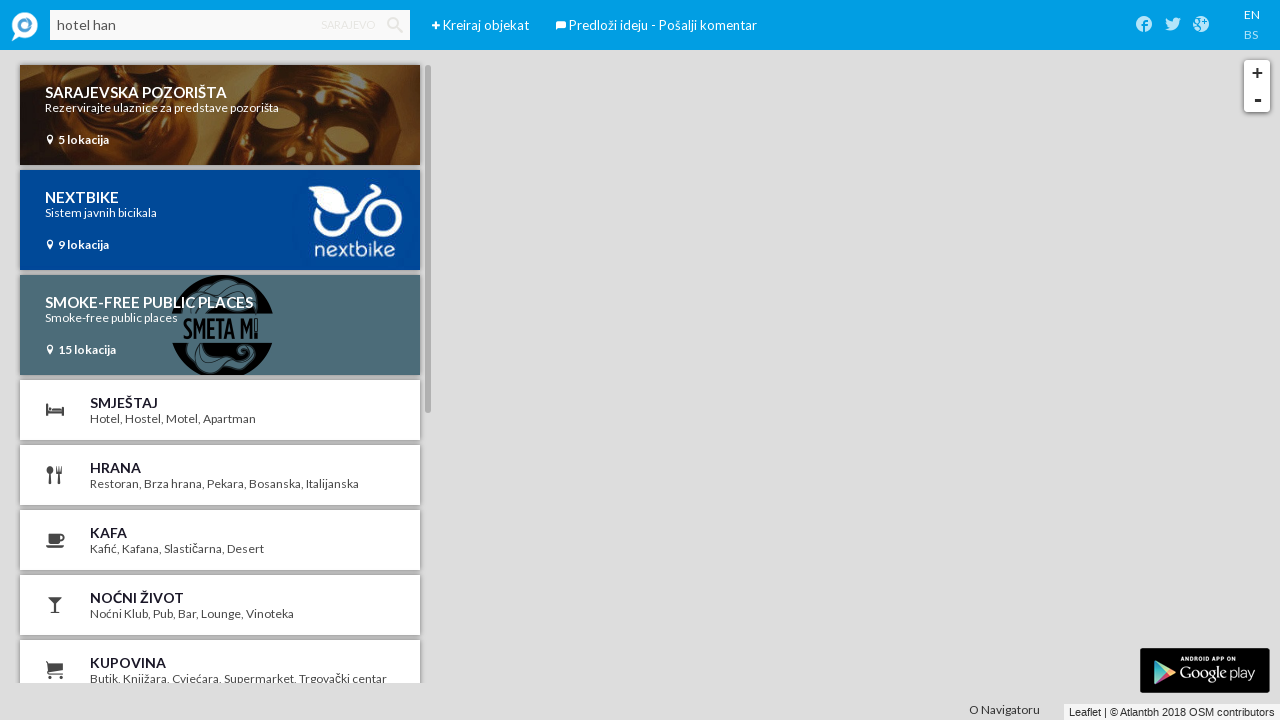

Waited for search input to be processed
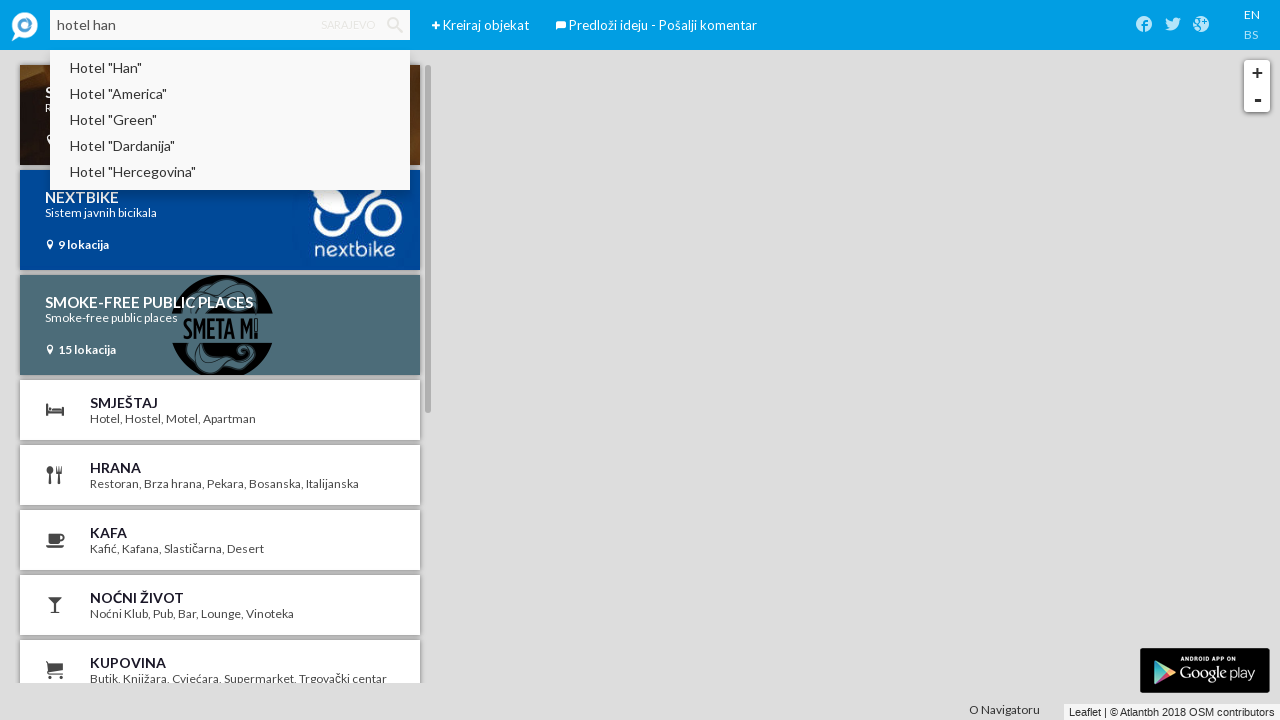

Pressed Enter to submit search query on xpath=//*[@id='ember564']
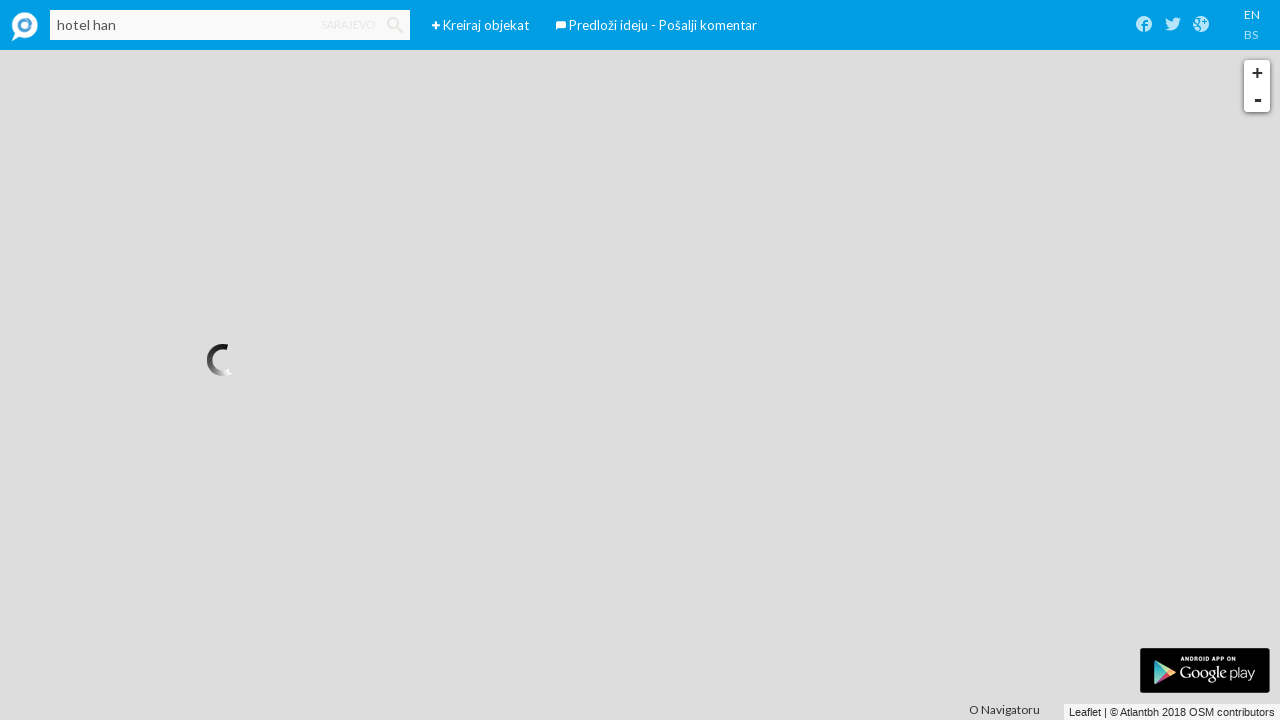

Waited for search results to load
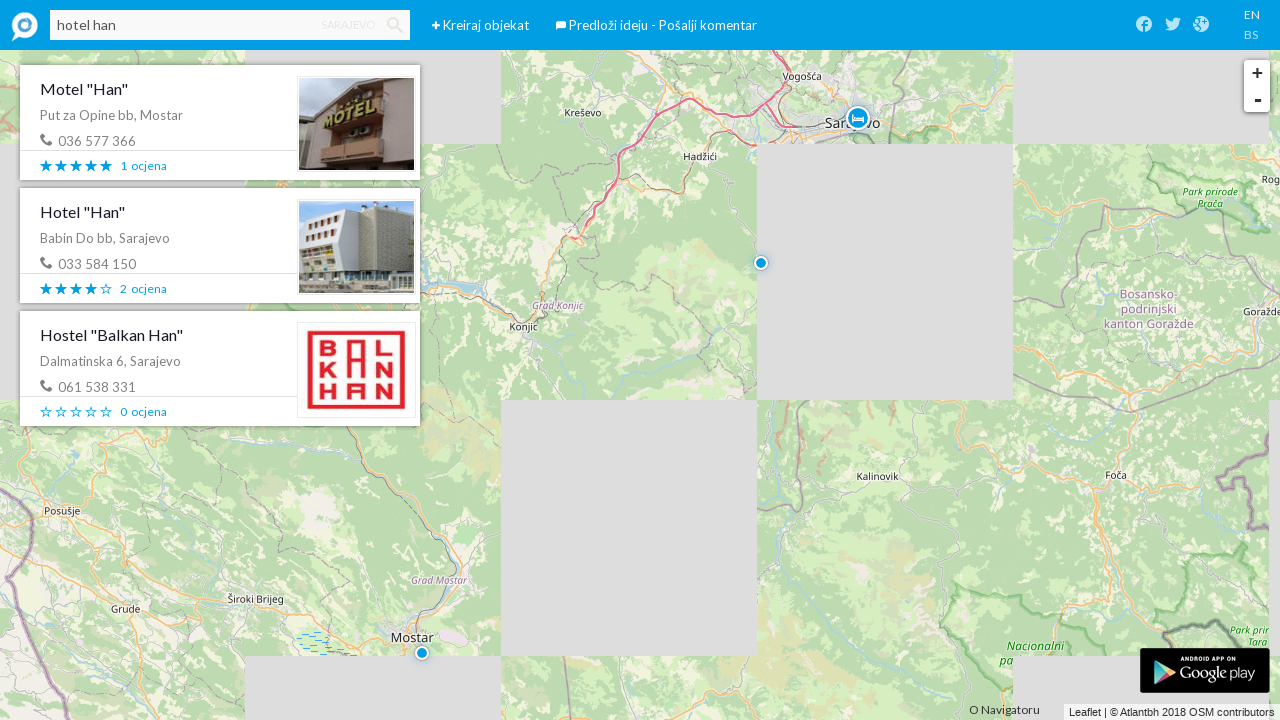

Clicked on search result for 'hotel han' at (220, 246) on xpath=//*[@id='ember1036']/div
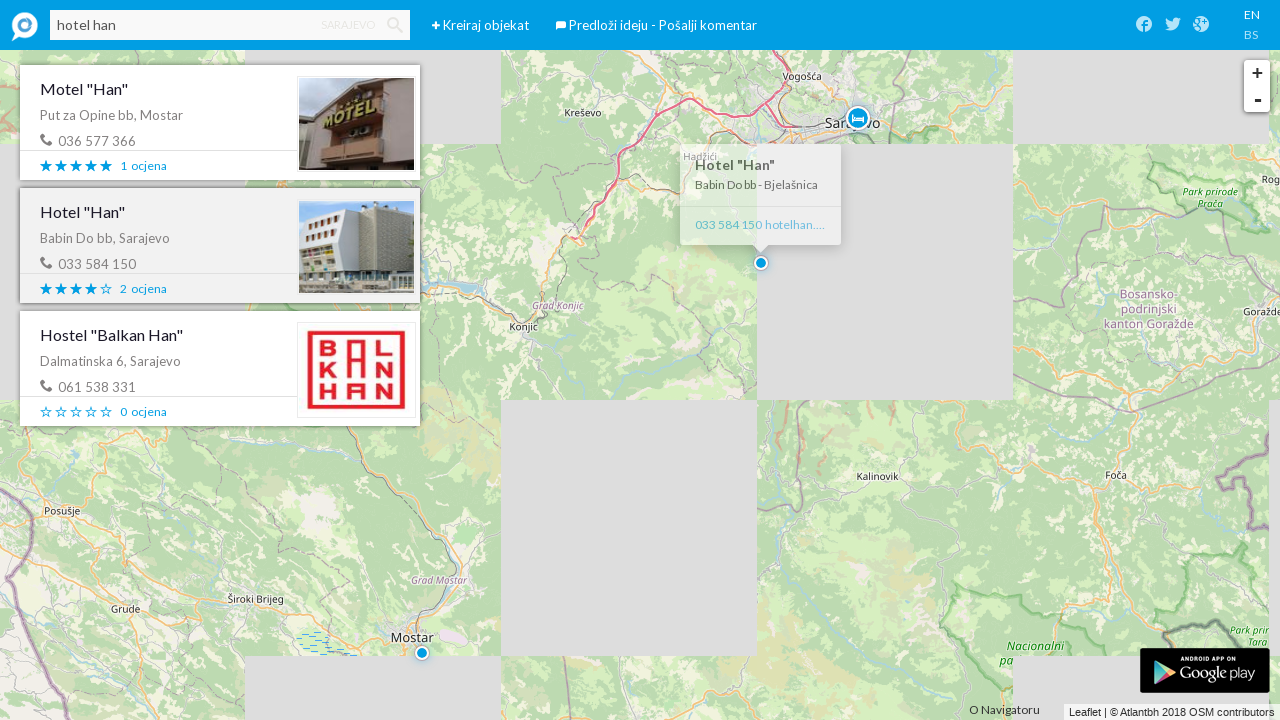

Waited for search result page to load
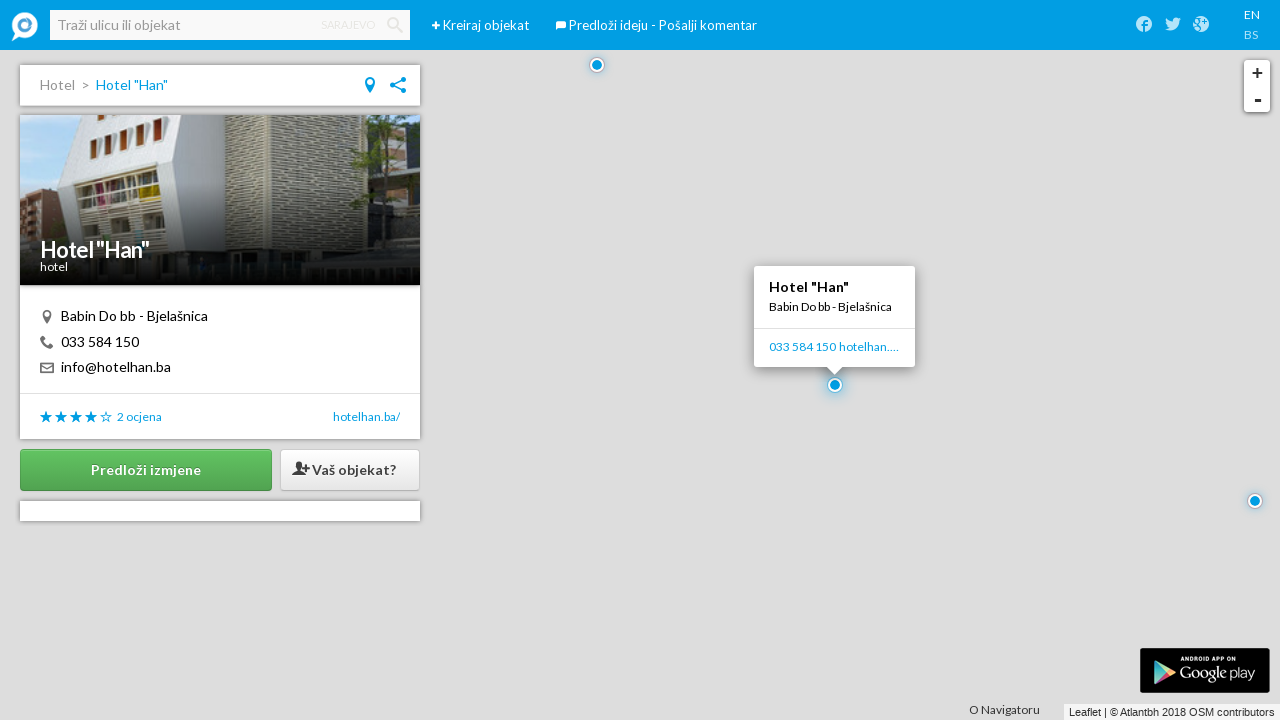

Verified object title element is present on page
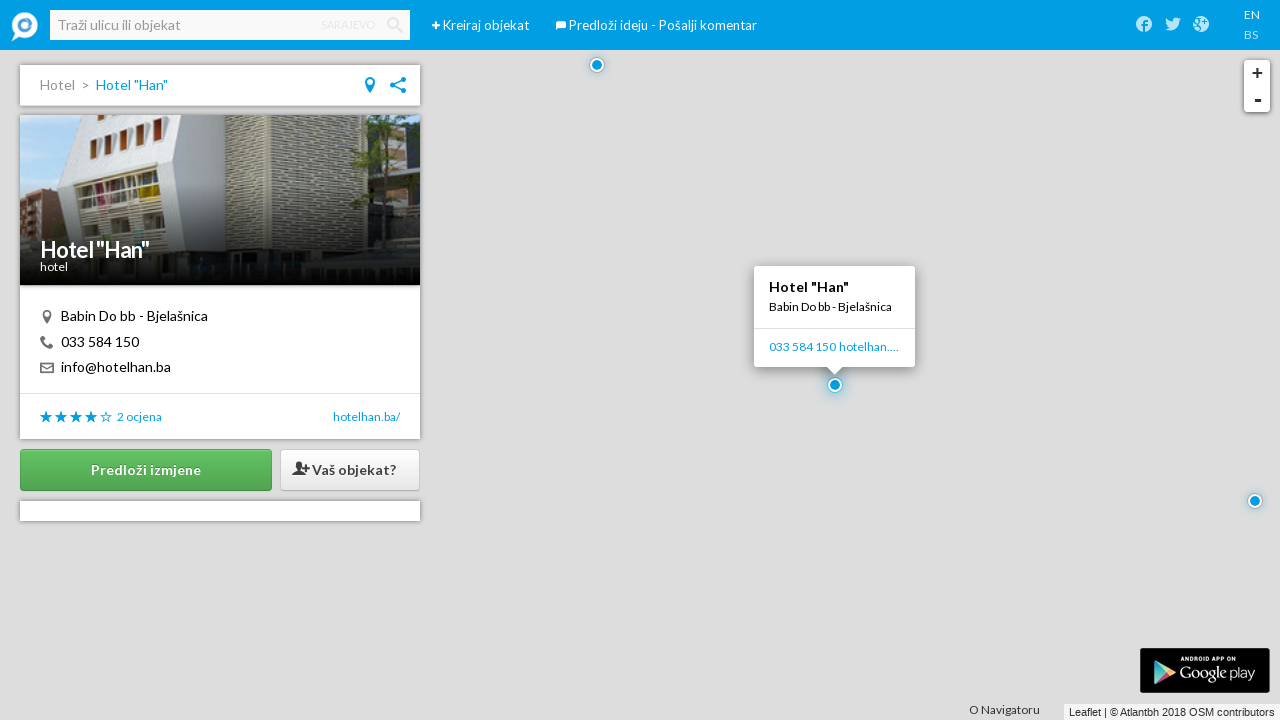

Clicked on logo to return home at (25, 25) on xpath=//*[@id='ember551']/img
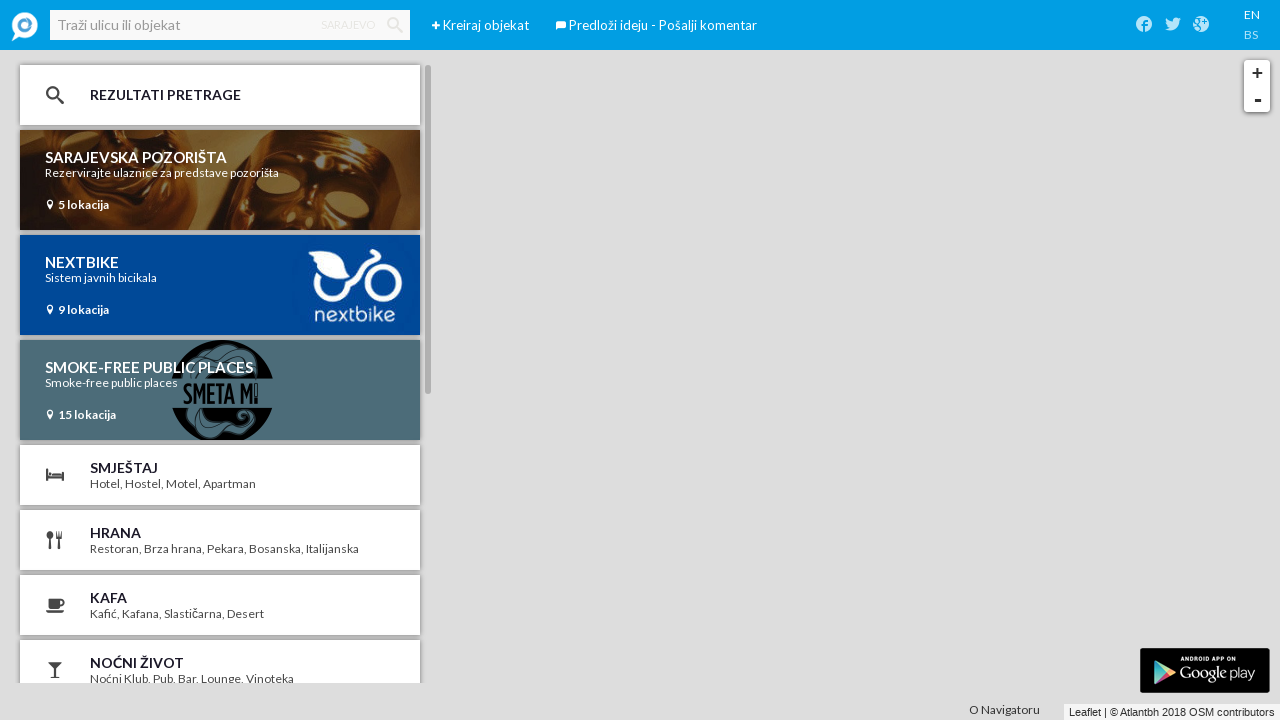

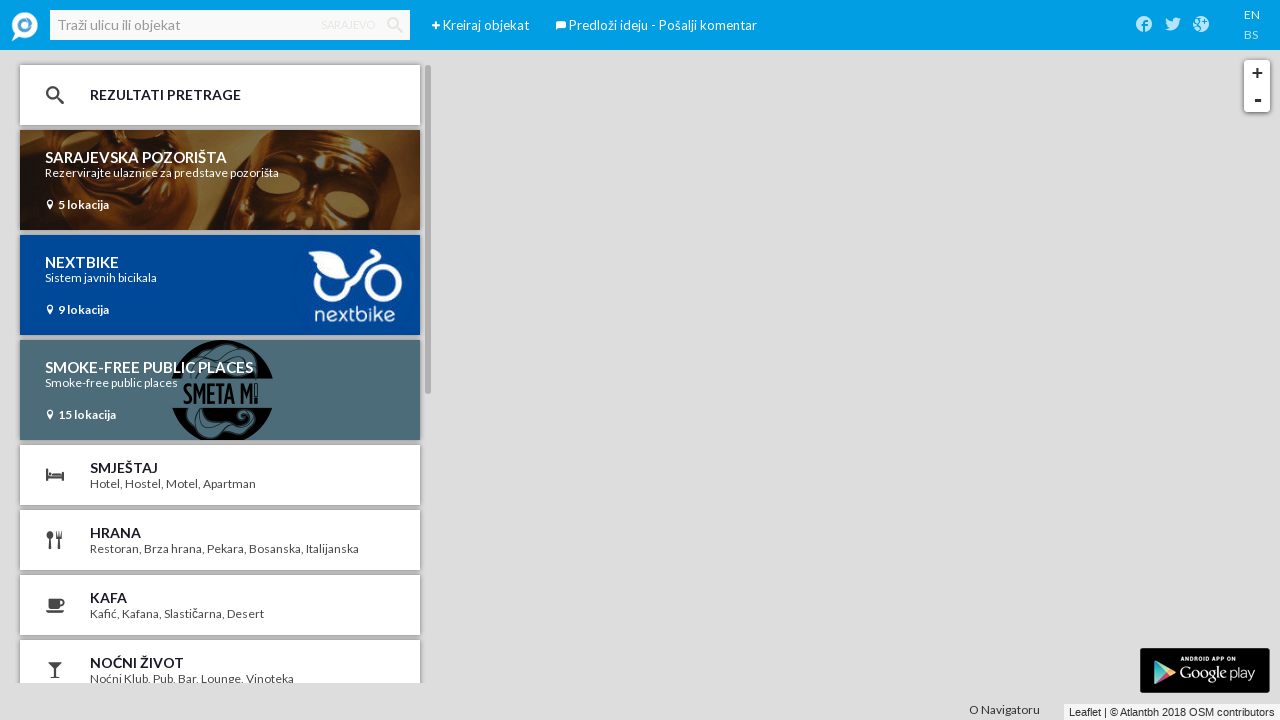